Navigates to a Twitch user's chat popout page and checks if the user account status is displayed, verifying the page loads correctly

Starting URL: https://www.twitch.tv/popout/ninja/chat?popout=

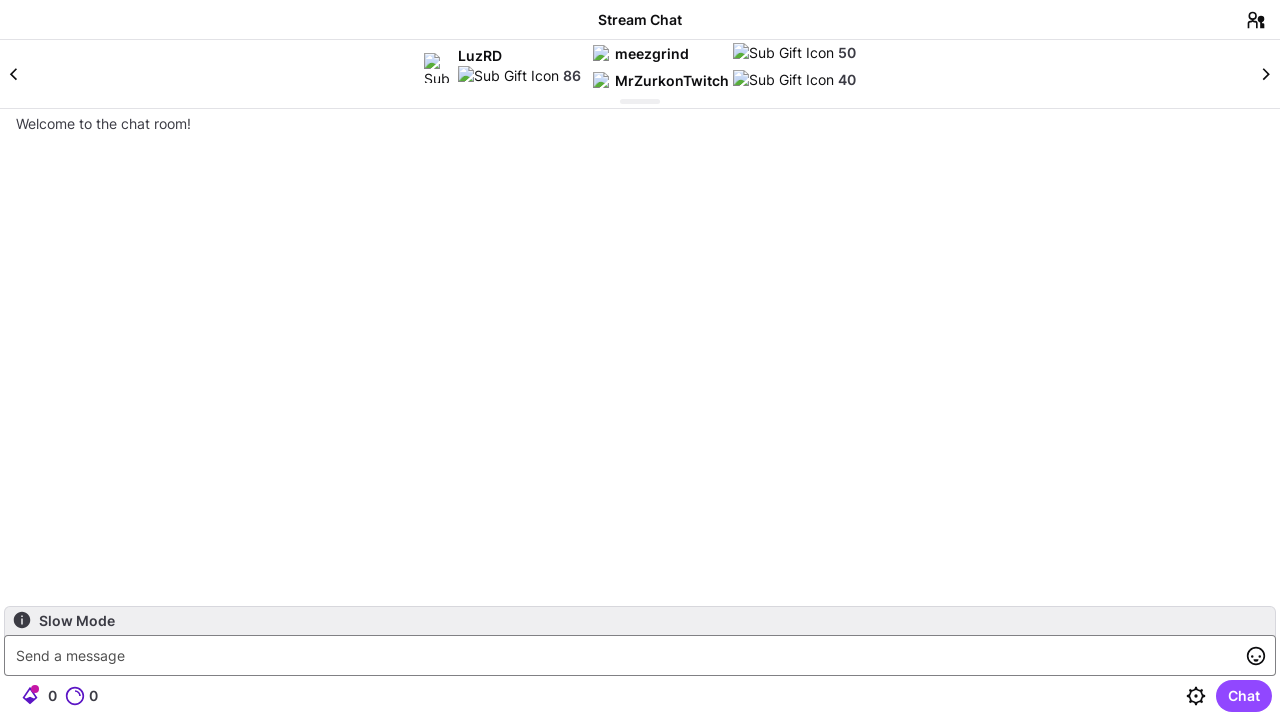

User account status element loaded in chat interface
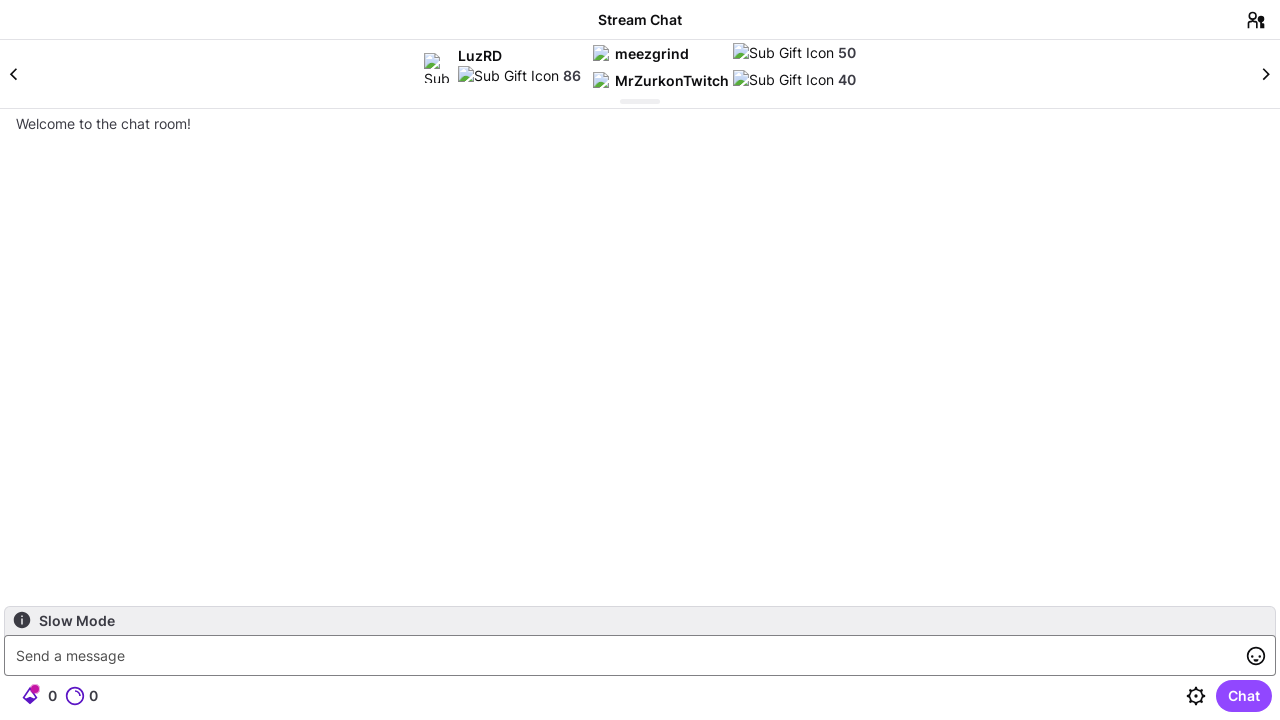

Chat scroller container loaded successfully on Twitch chat popout page
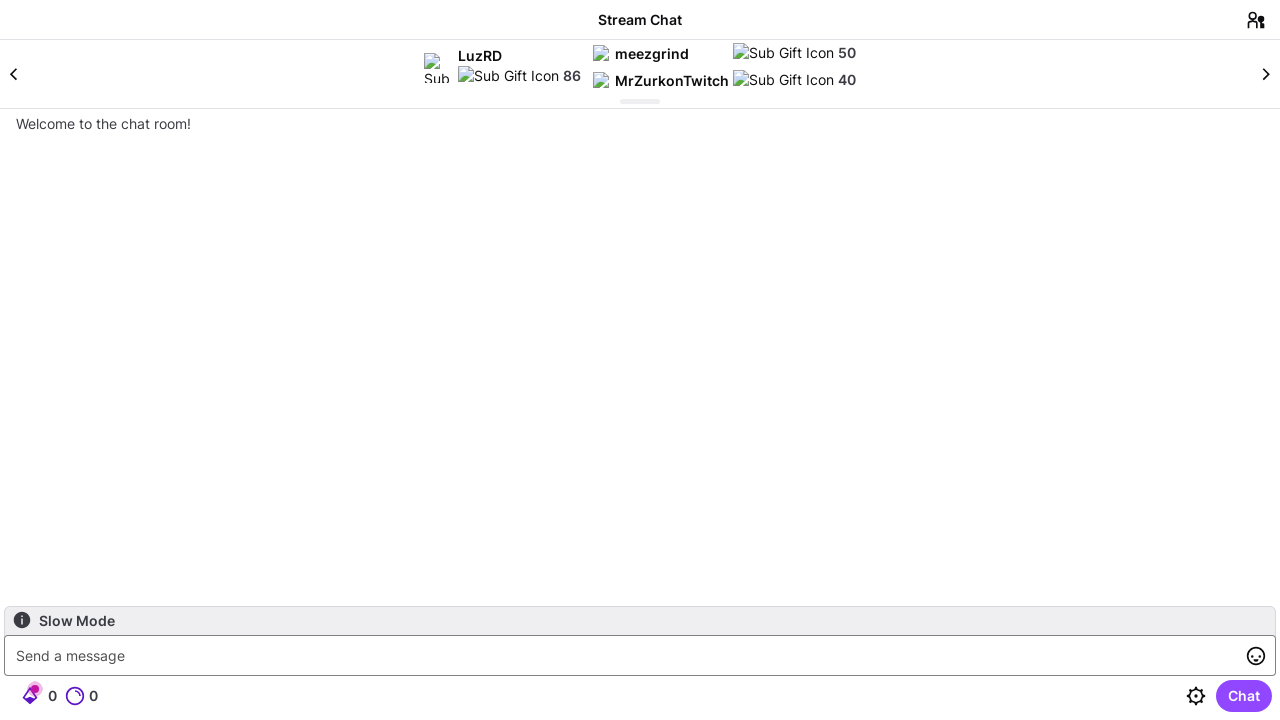

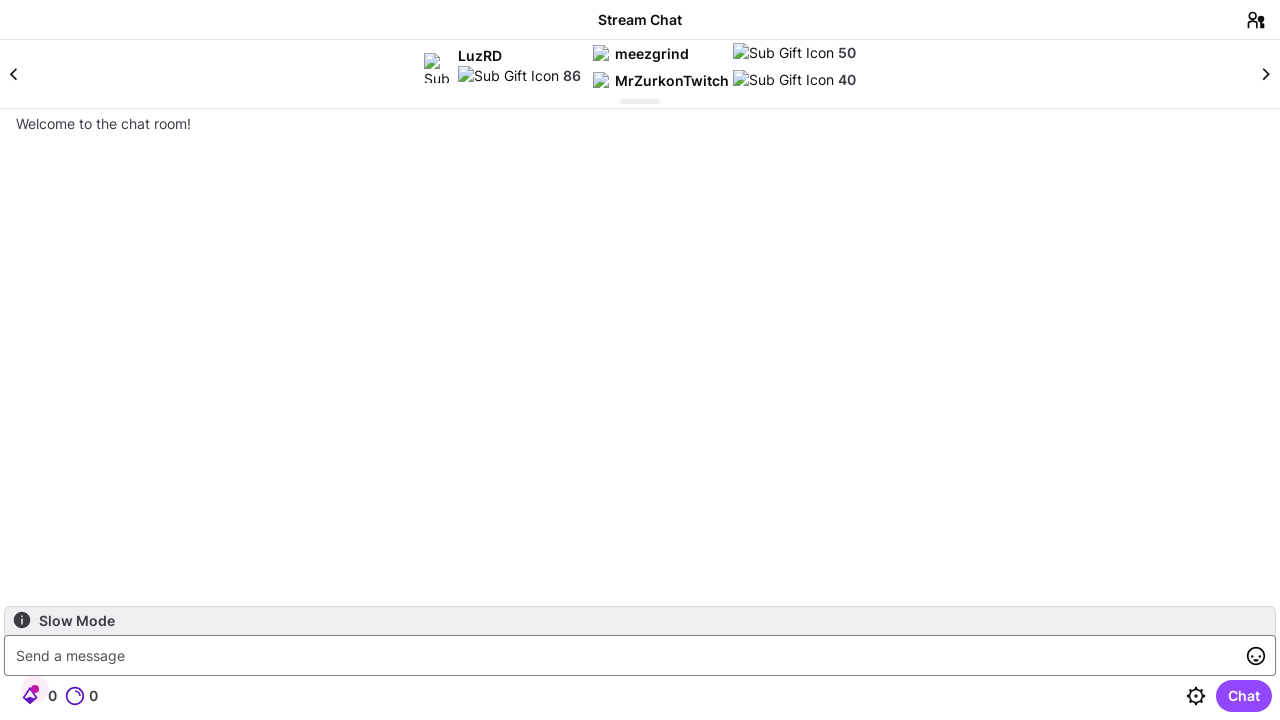